Tests the download link functionality on W3Schools HTML5 download attribute example page by switching to the iframe and clicking the download image link

Starting URL: https://www.w3schools.com/tags/tryit.asp?filename=tryhtml5_a_download

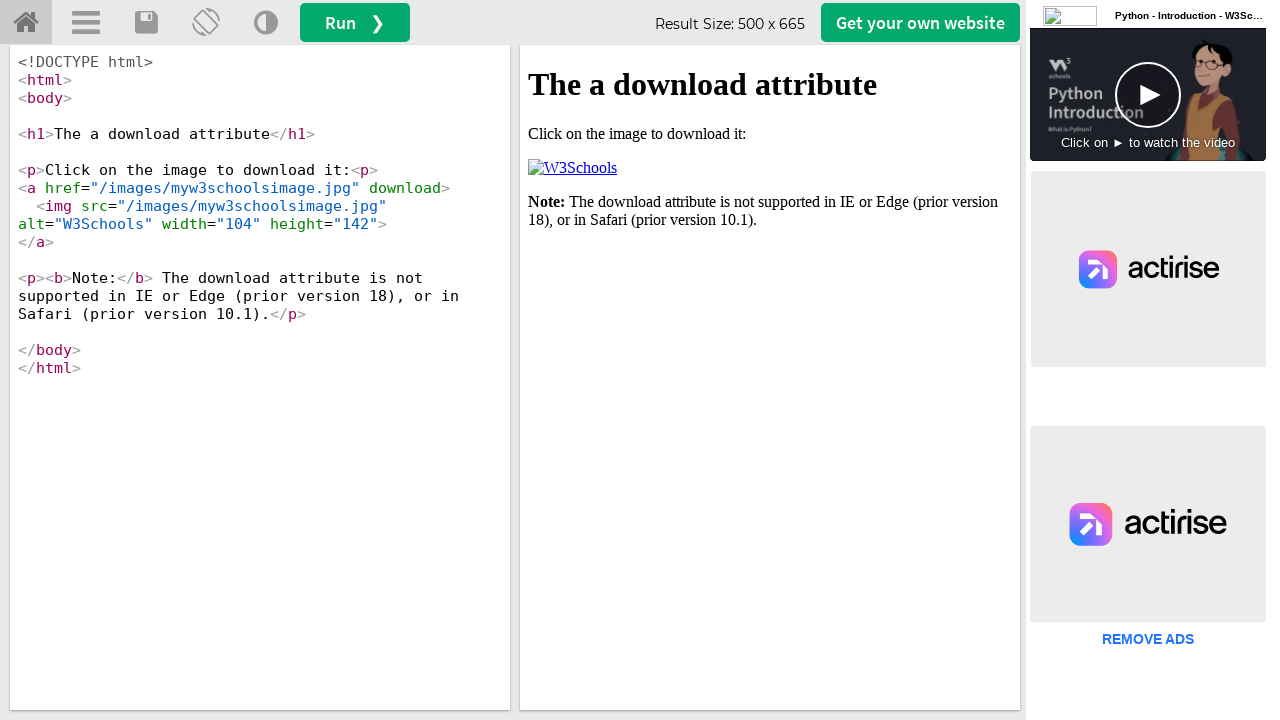

Located iframe with id 'iframeResult'
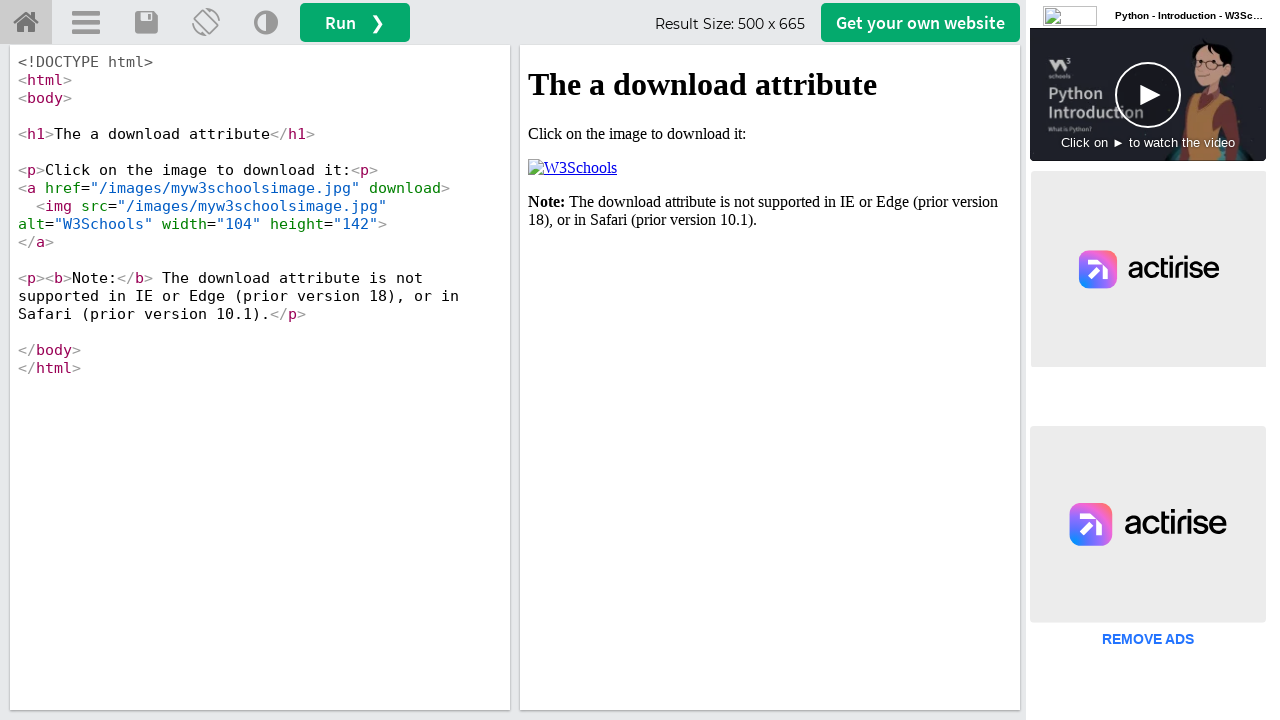

Clicked the download image link in the iframe at (572, 168) on #iframeResult >> internal:control=enter-frame >> xpath=//p[2]/a/img
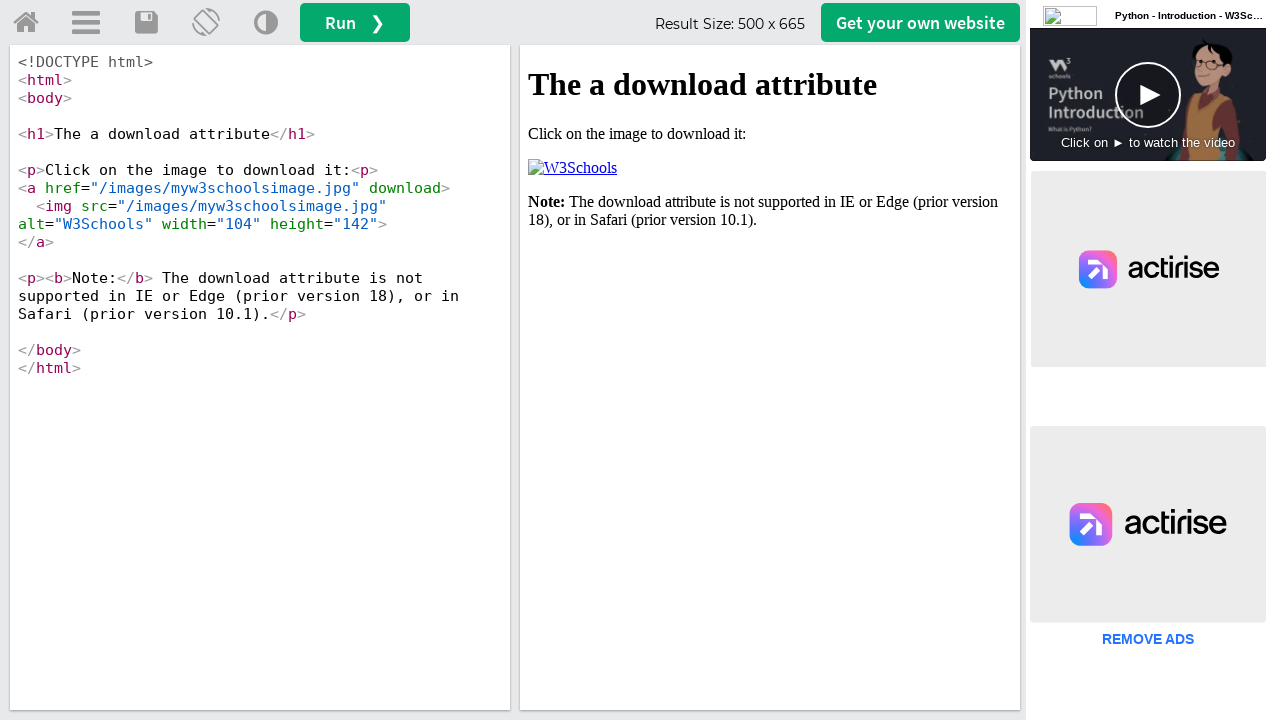

Waited 2 seconds for download to initiate
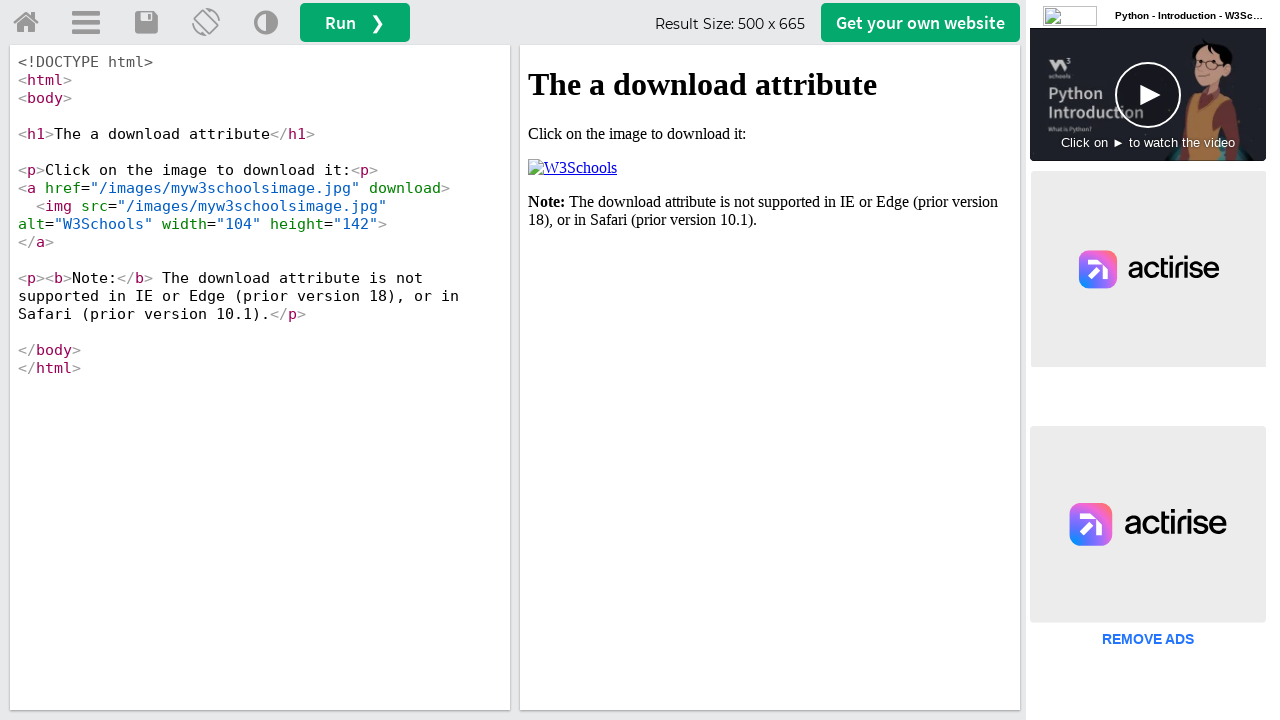

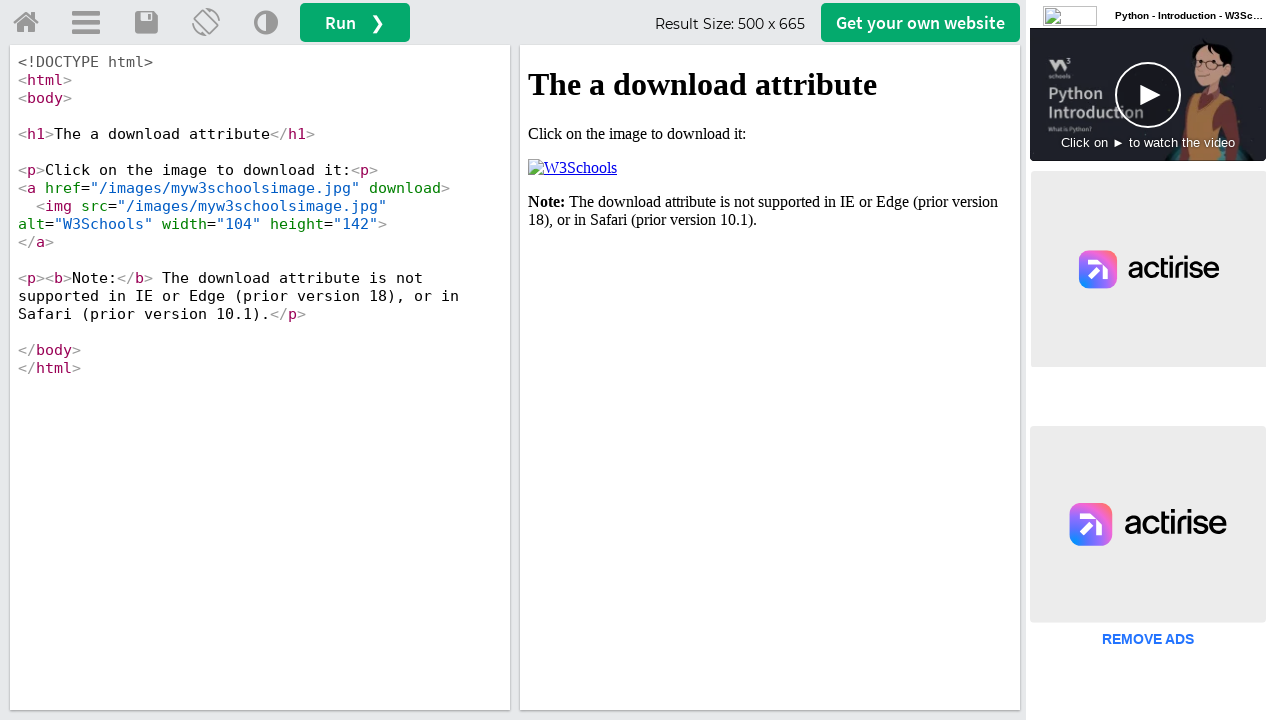